Tests drag and drop functionality on jQuery UI demo page by dragging a source element onto a target droppable element within an iframe.

Starting URL: https://jqueryui.com/droppable/

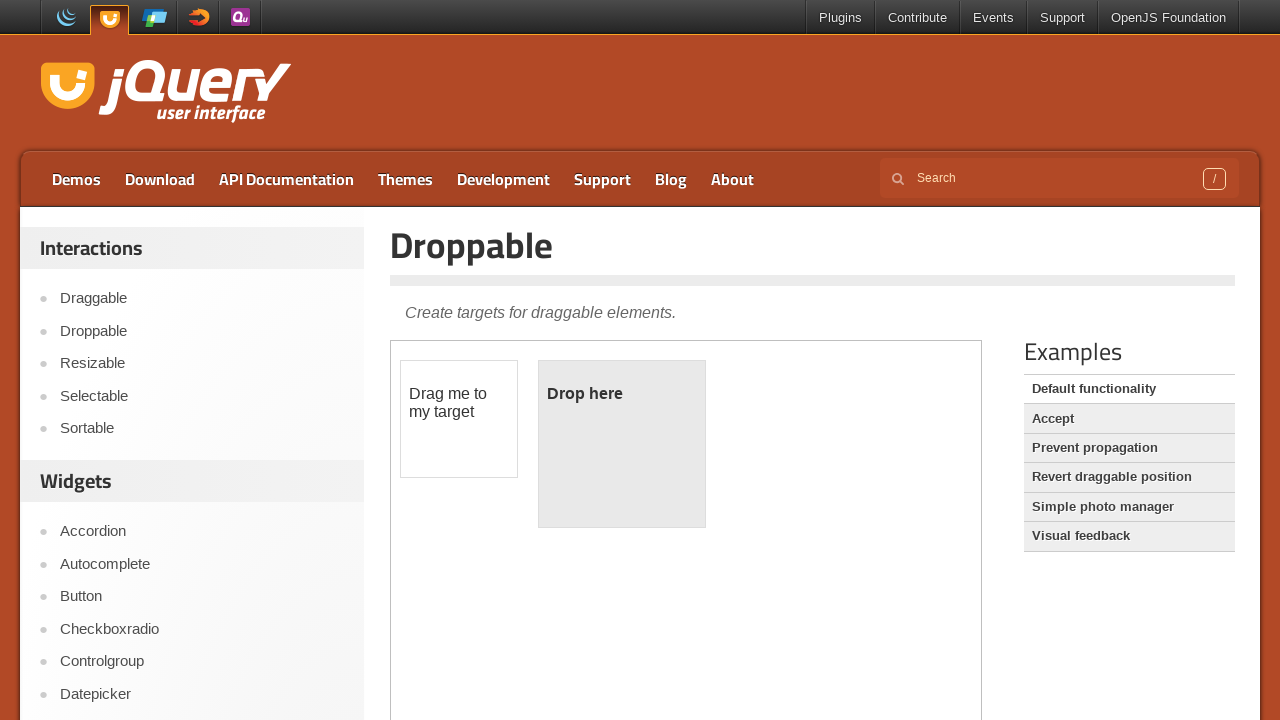

Located demo iframe
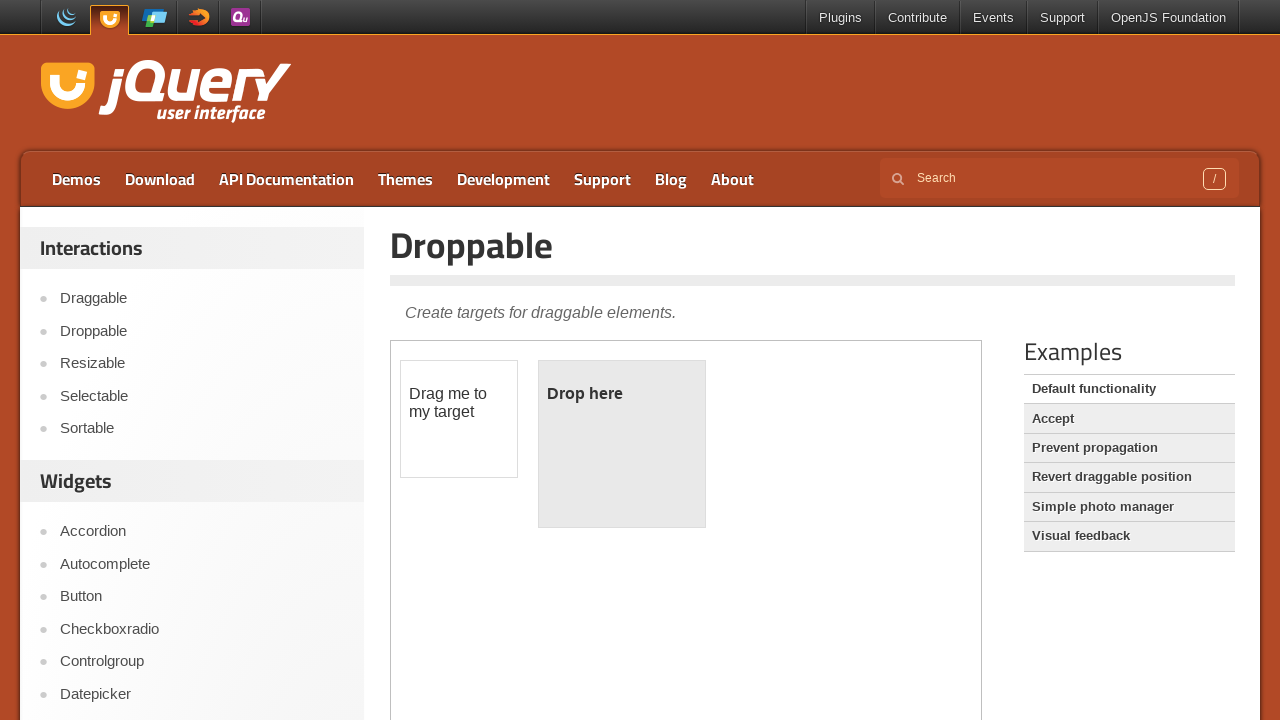

Located draggable source element
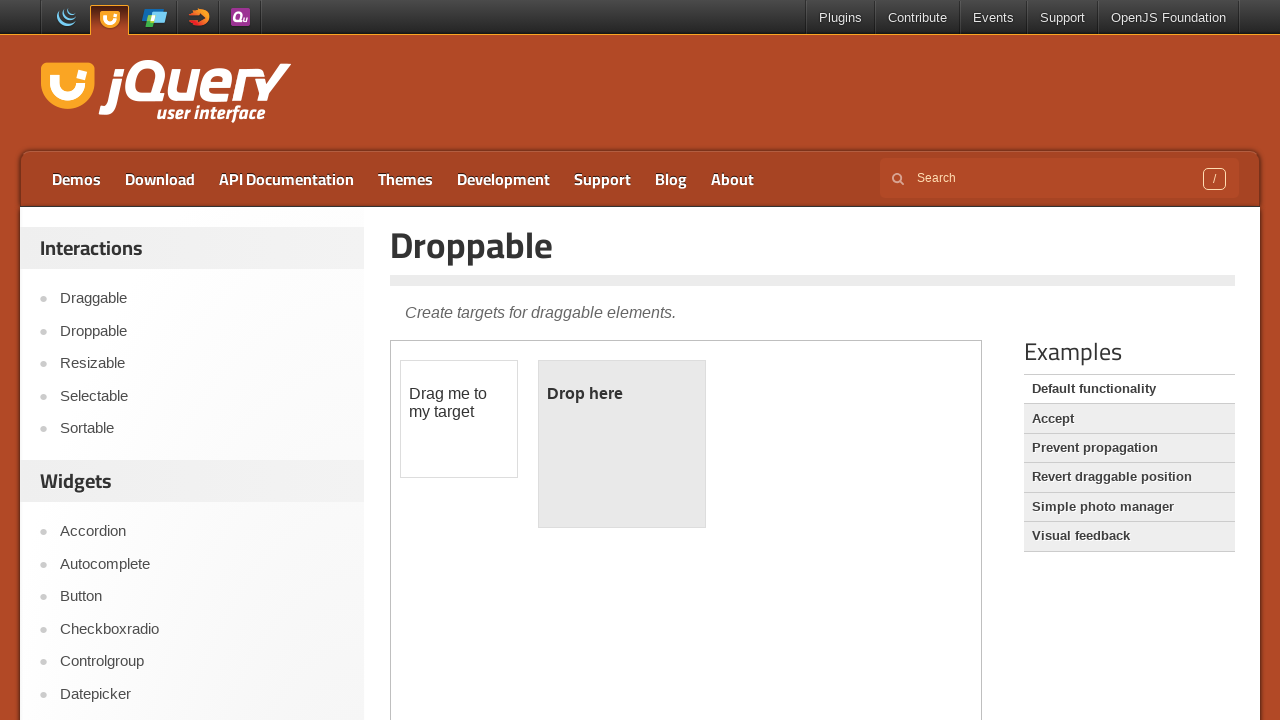

Located droppable target element
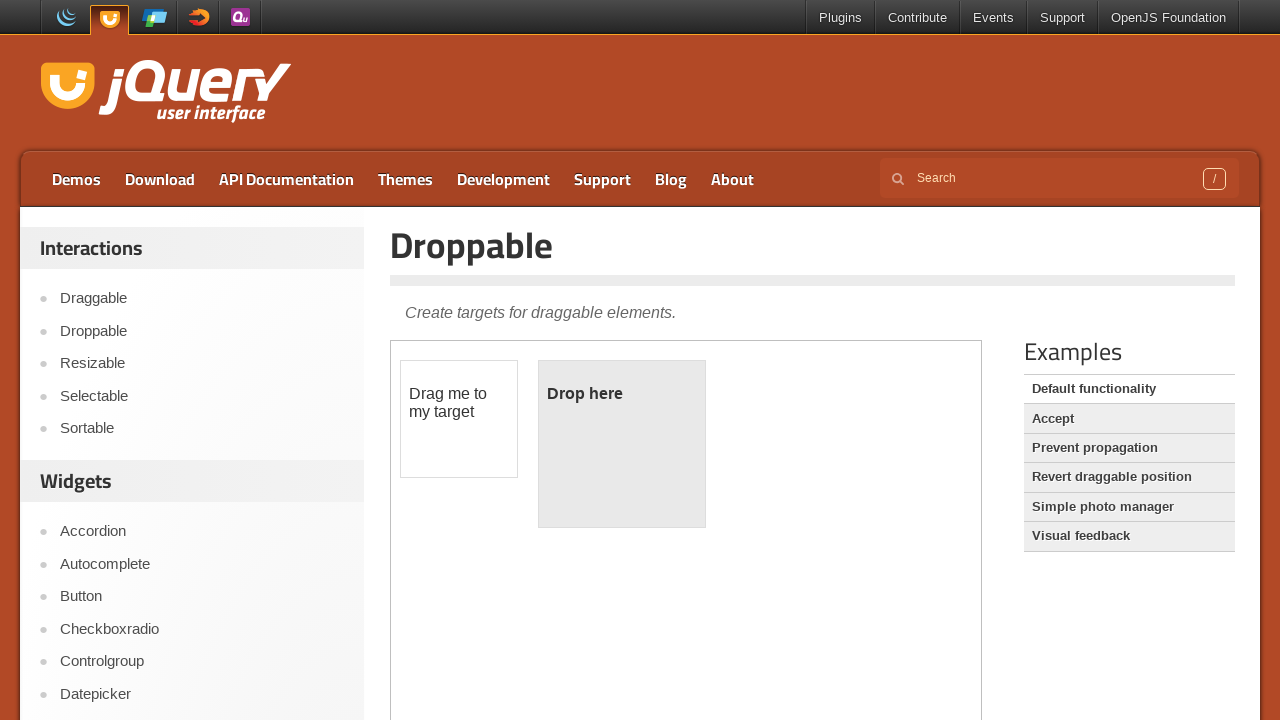

Source element became visible
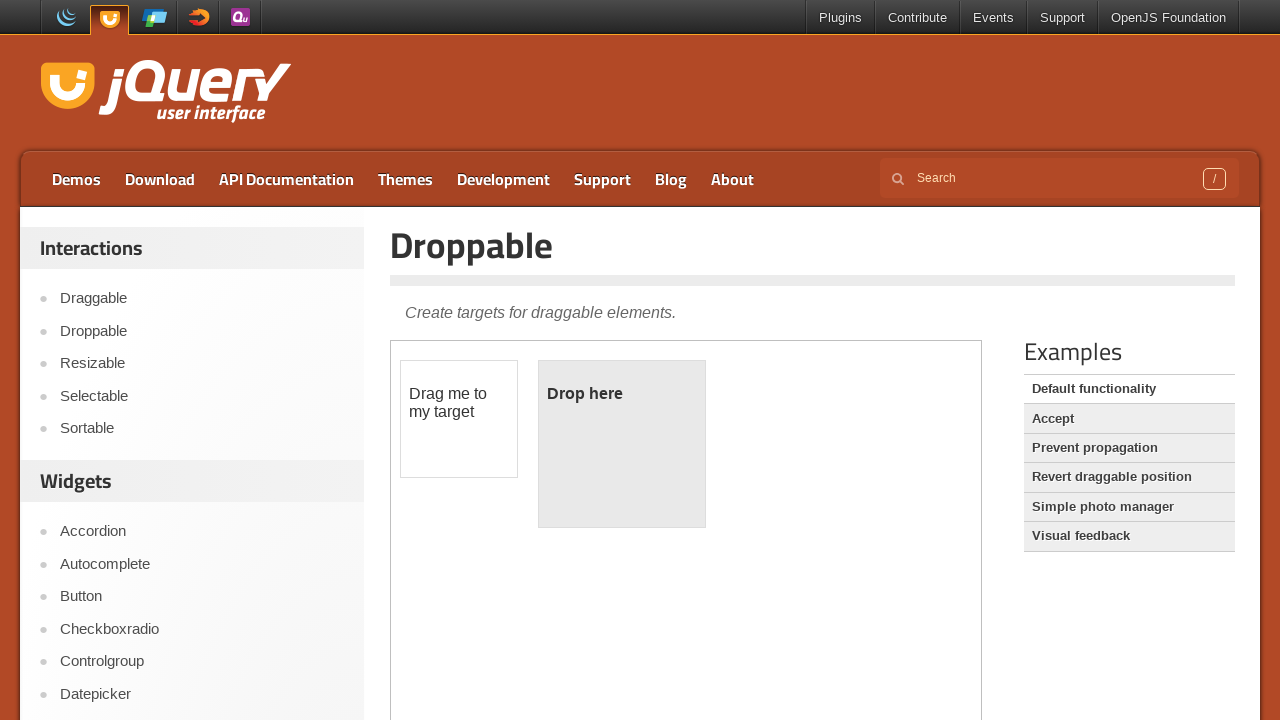

Target element became visible
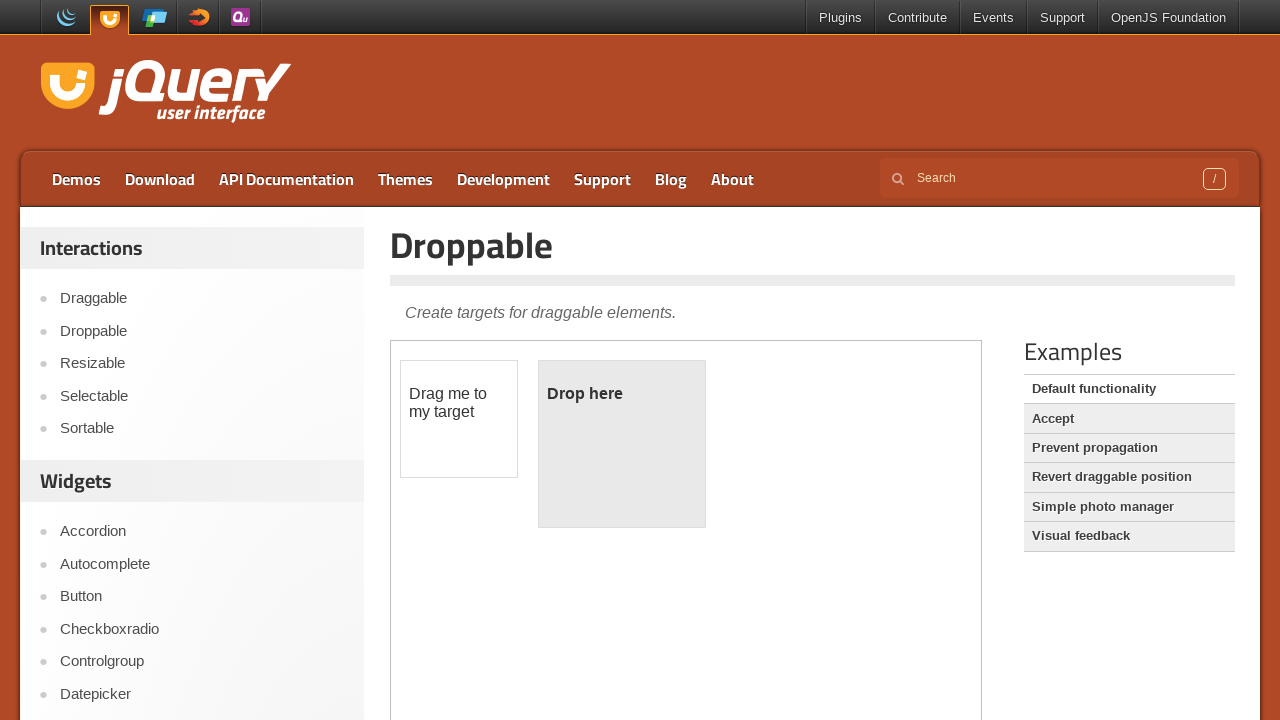

Dragged source element onto target droppable element at (622, 444)
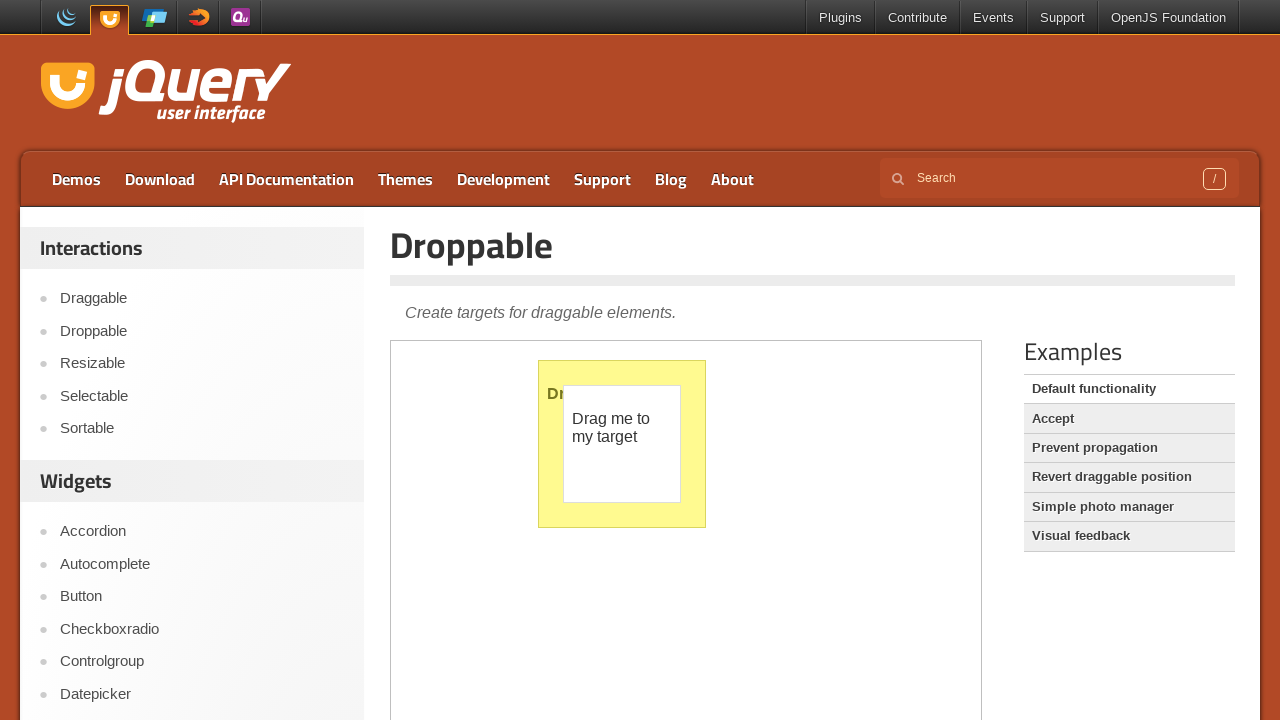

Waited for drop animation to complete
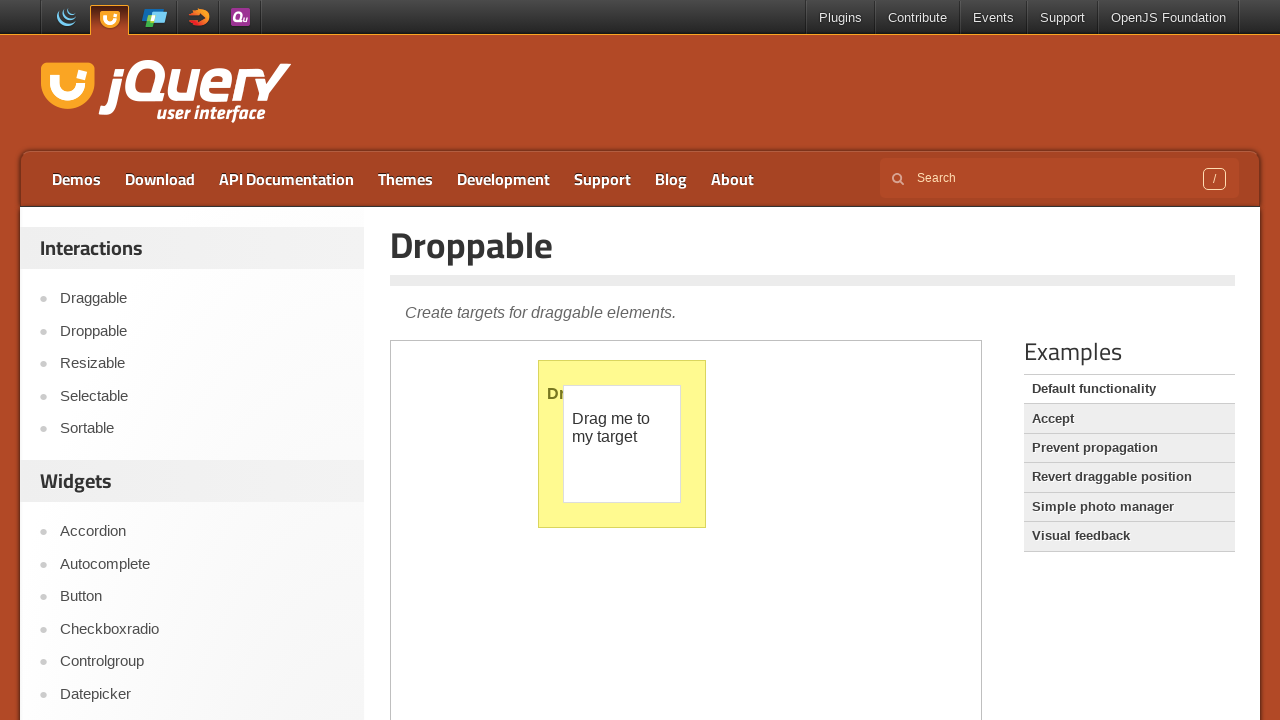

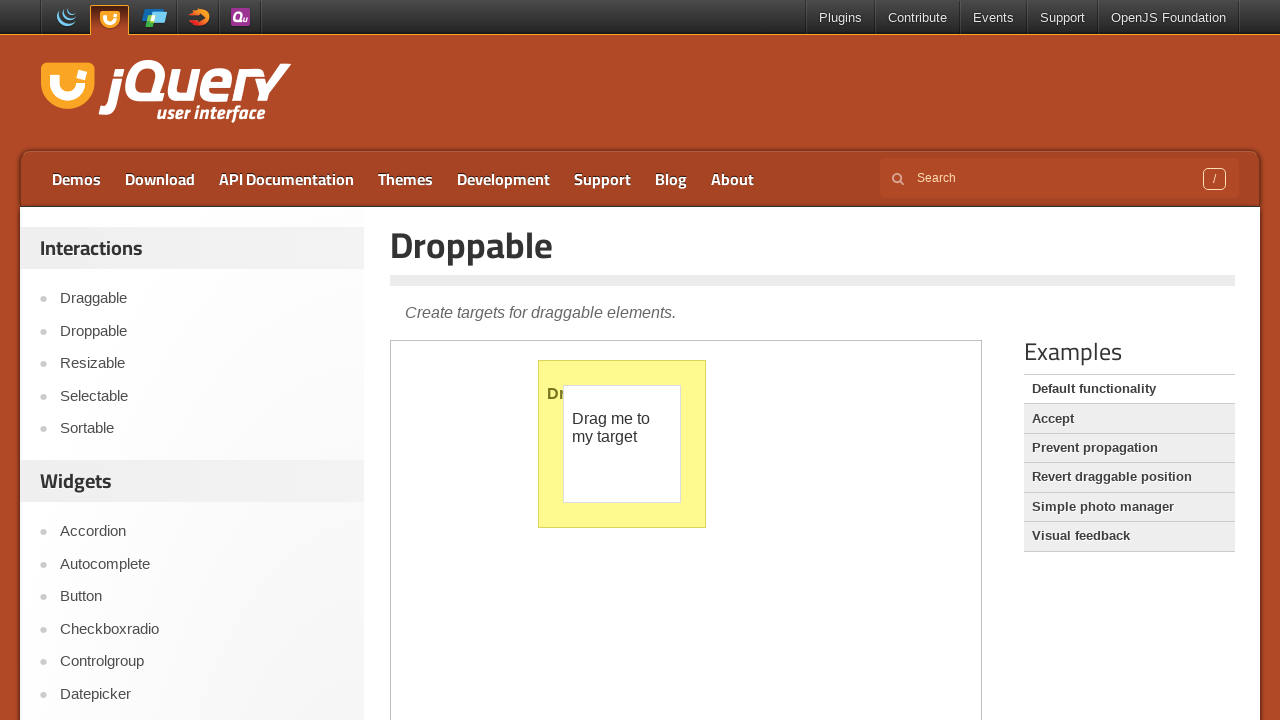